Tests child window handling by clicking a link that opens a new page, extracting text from the new page, and demonstrating cross-window interaction.

Starting URL: https://rahulshettyacademy.com/loginpagePractise/

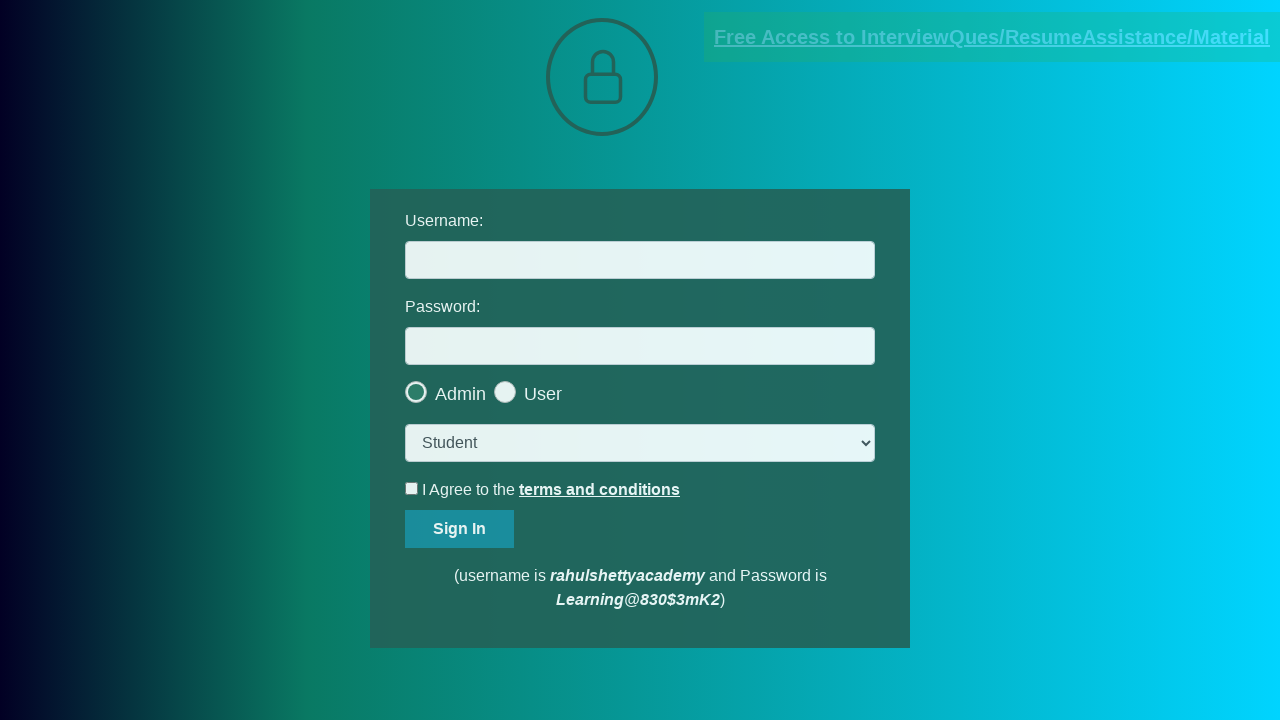

Located document link element
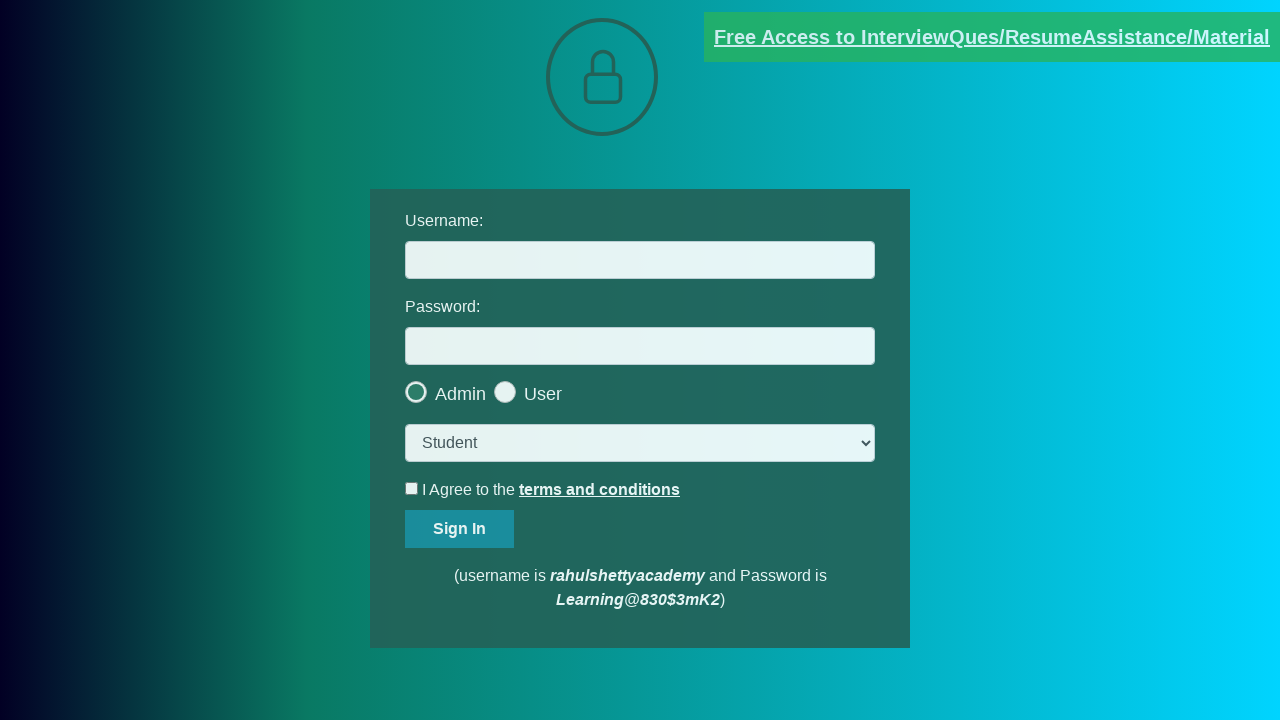

Clicked document link to open new page at (992, 37) on [href*='documents-request']
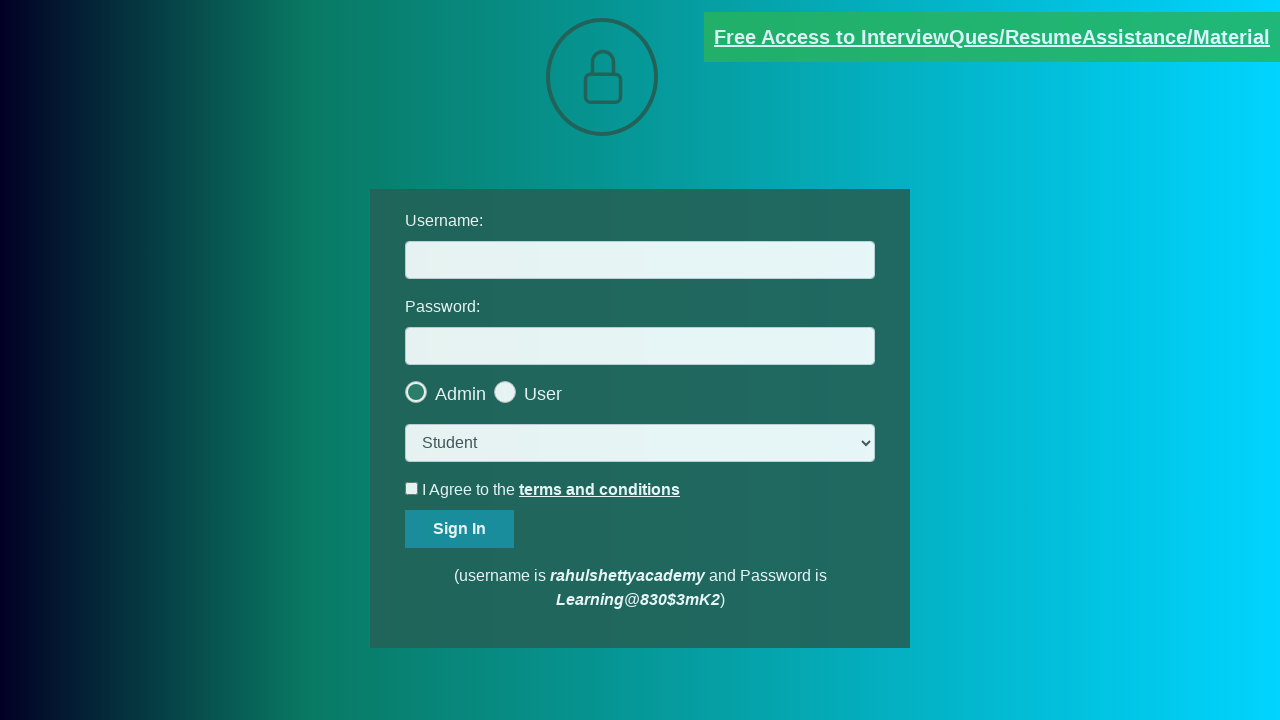

Captured new page from context
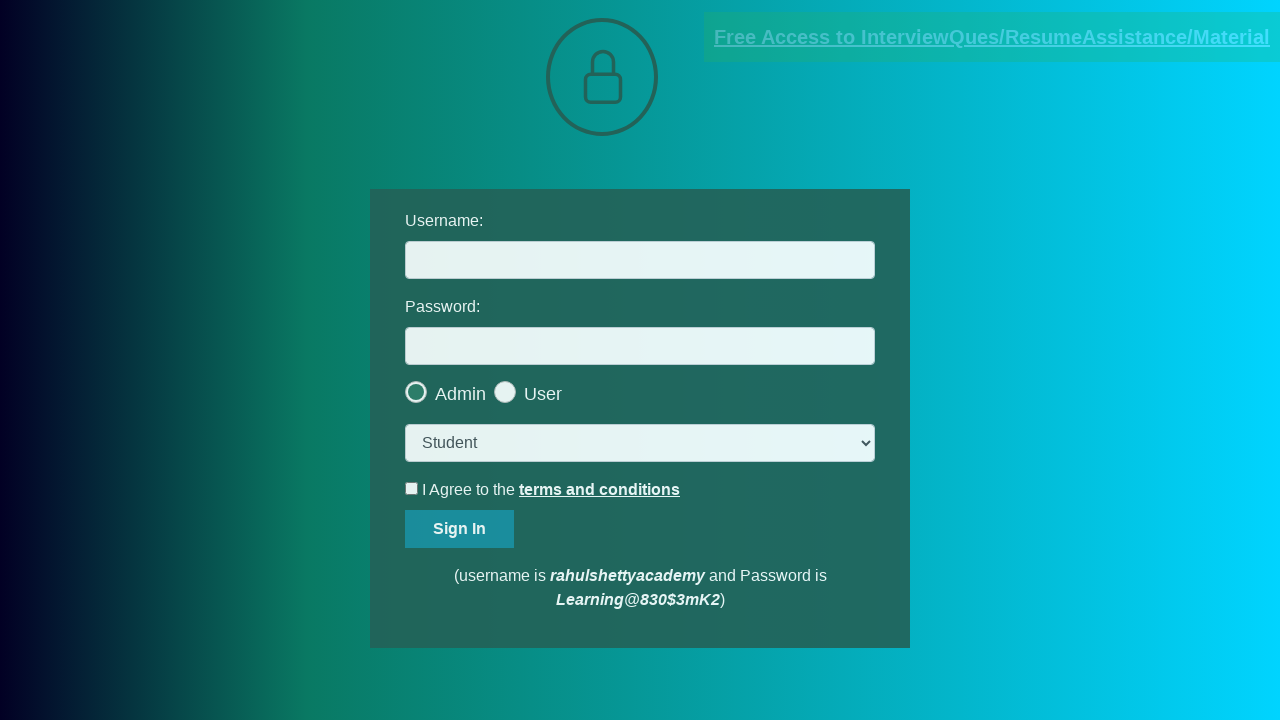

Waited for red text element to load on new page
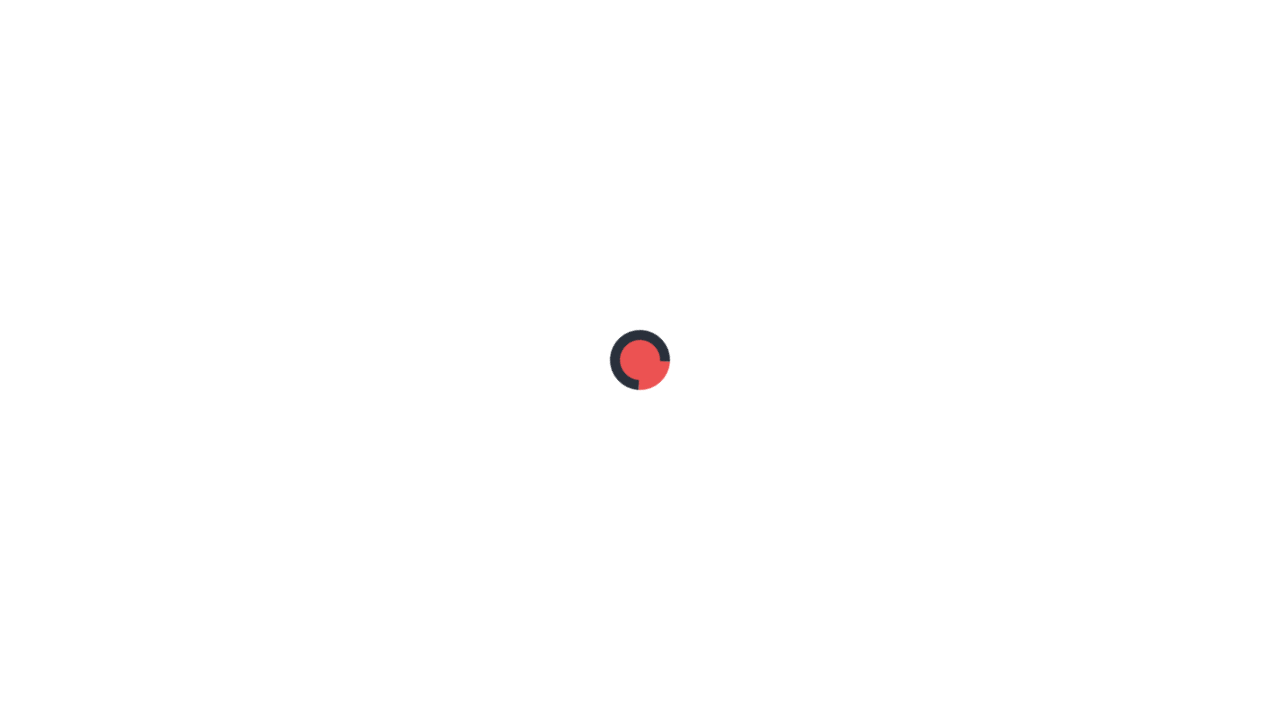

Extracted text content from red text element
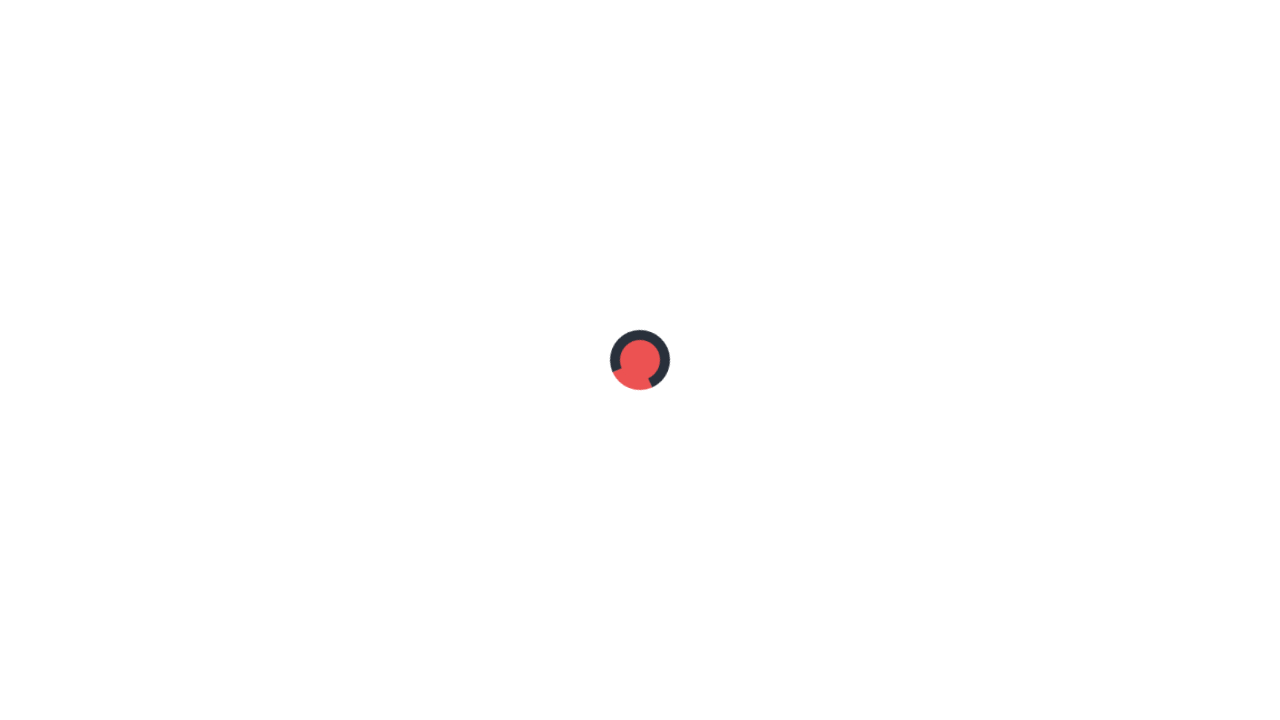

Split extracted text by '@' symbol
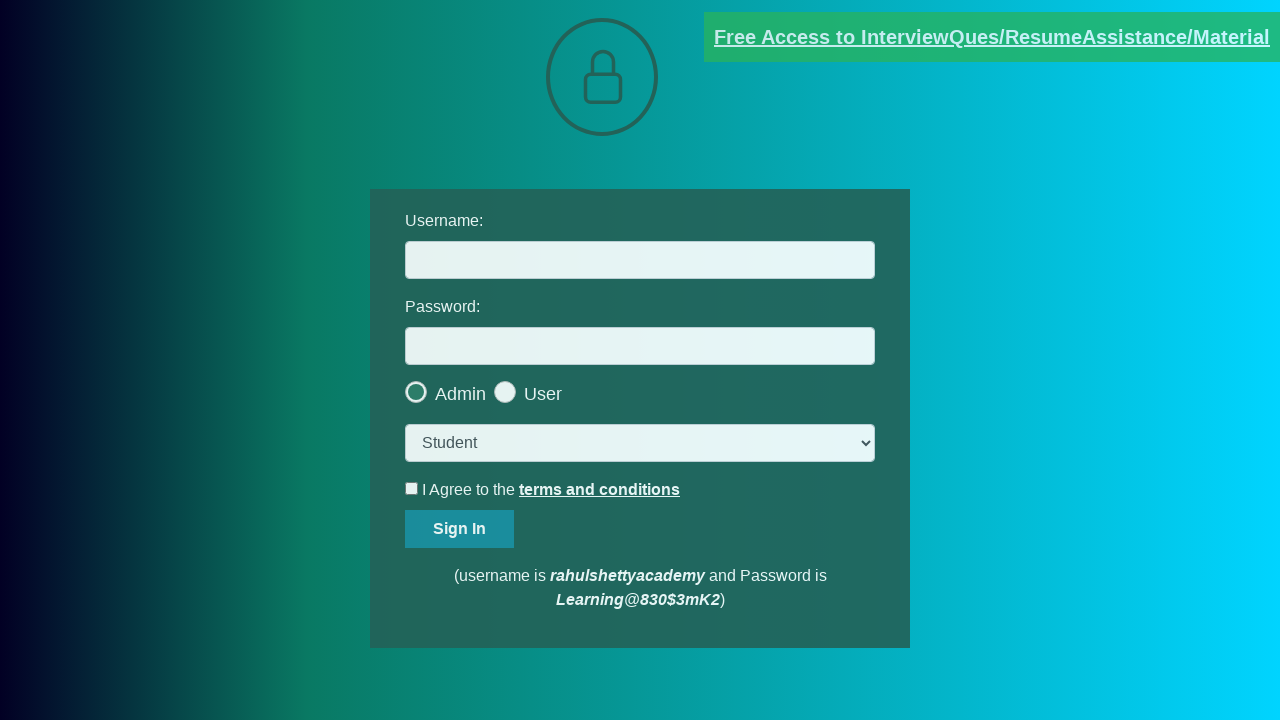

Extracted domain: rahulshettyacademy.com
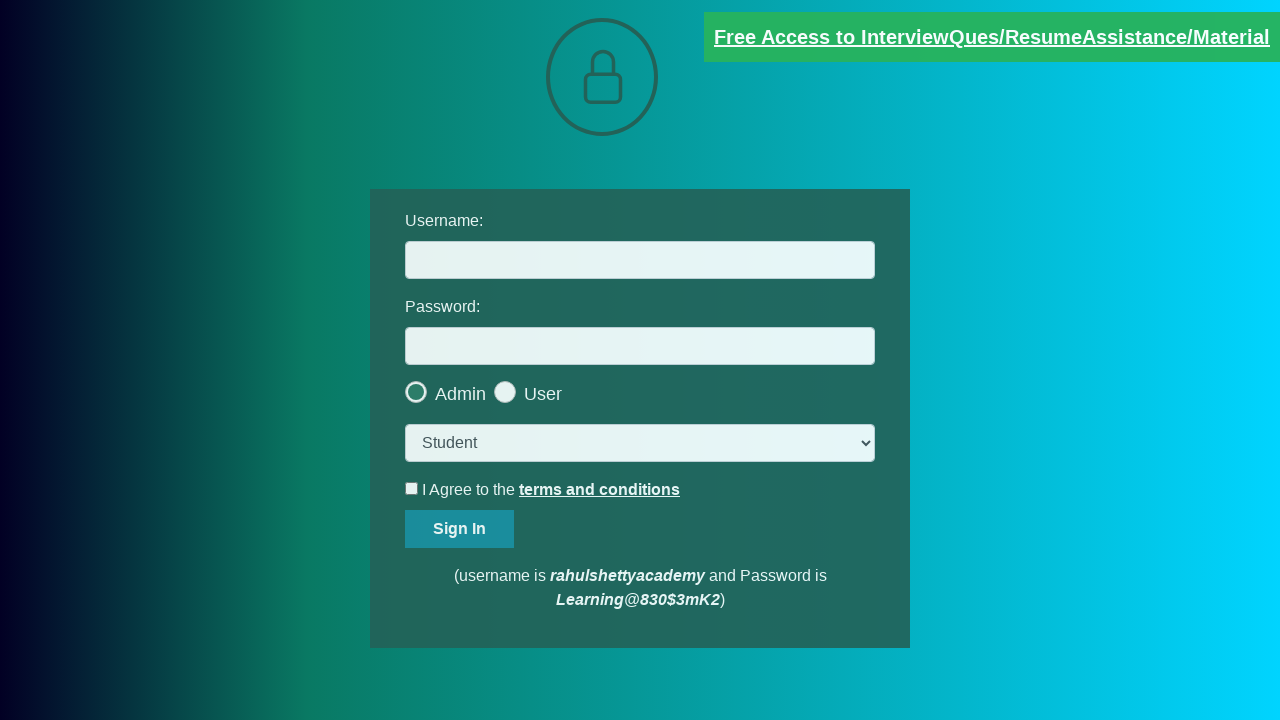

Filled username field with extracted domain 'rahulshettyacademy.com' on #username
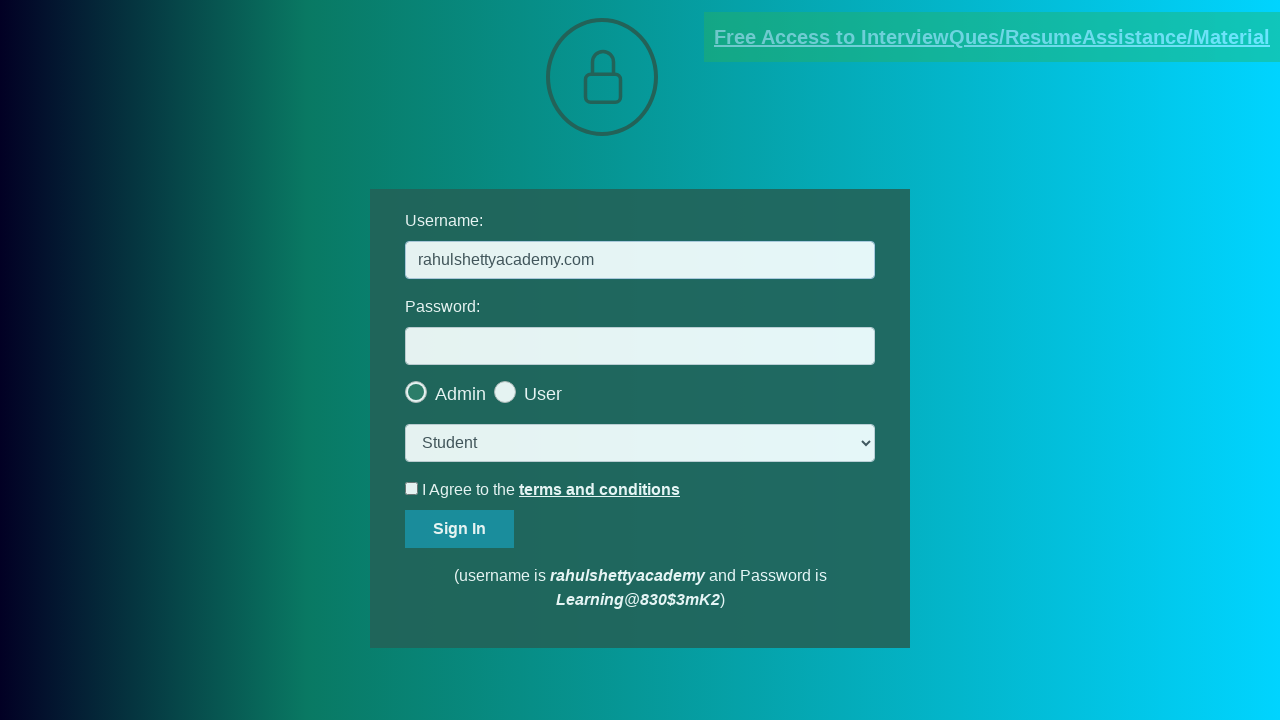

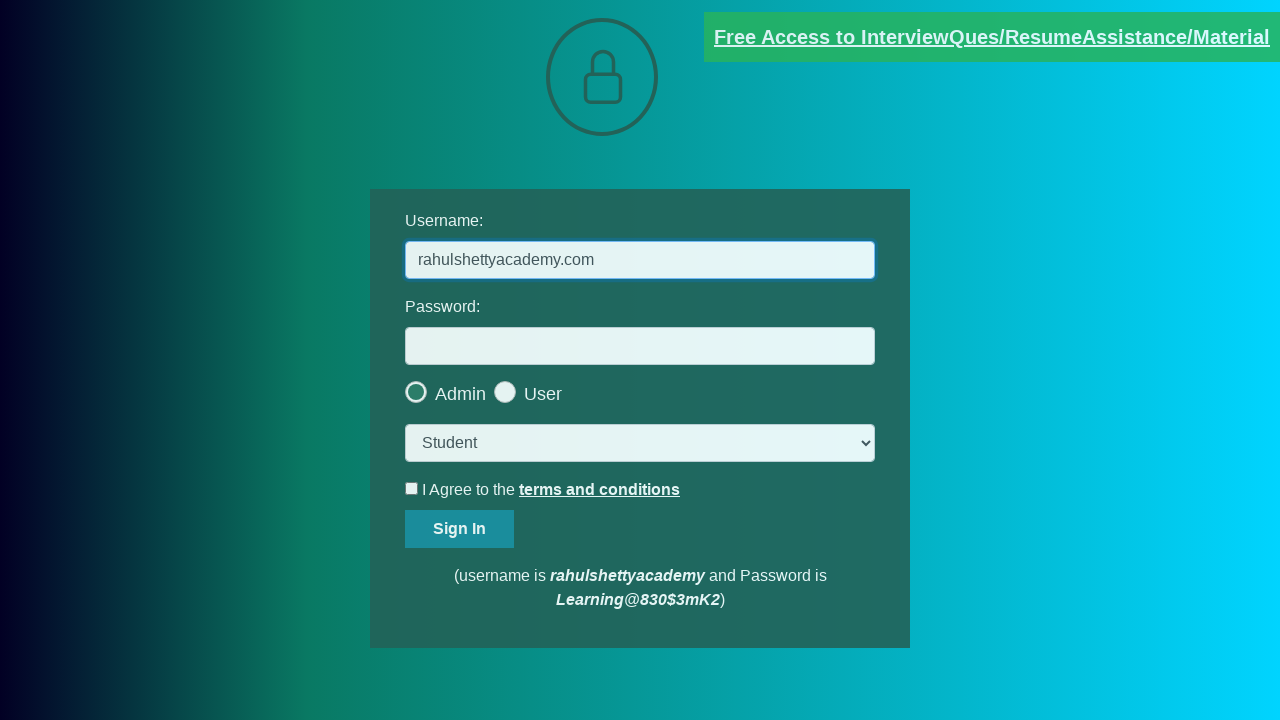